Tests checkbox interaction by selecting specific checkboxes (2nd, 5th, and 7th) from a list of checkboxes on a test automation practice page

Starting URL: https://testautomationpractice.blogspot.com/

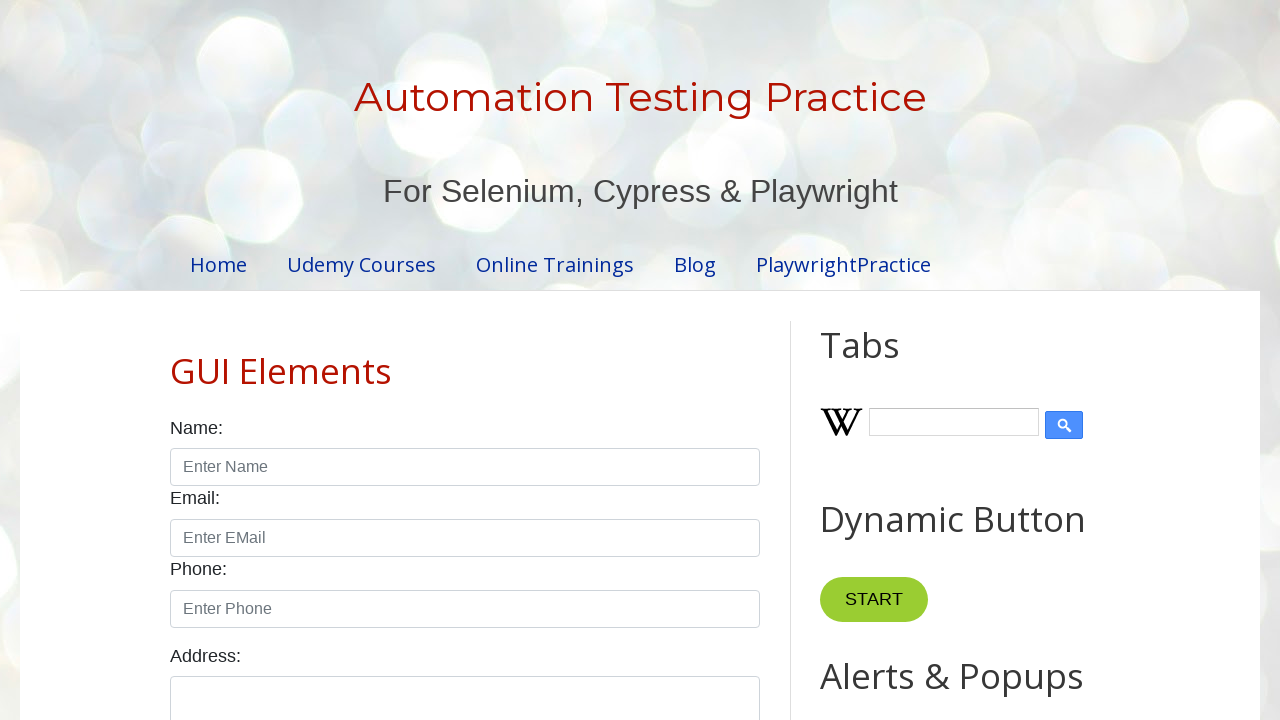

Navigated to test automation practice page
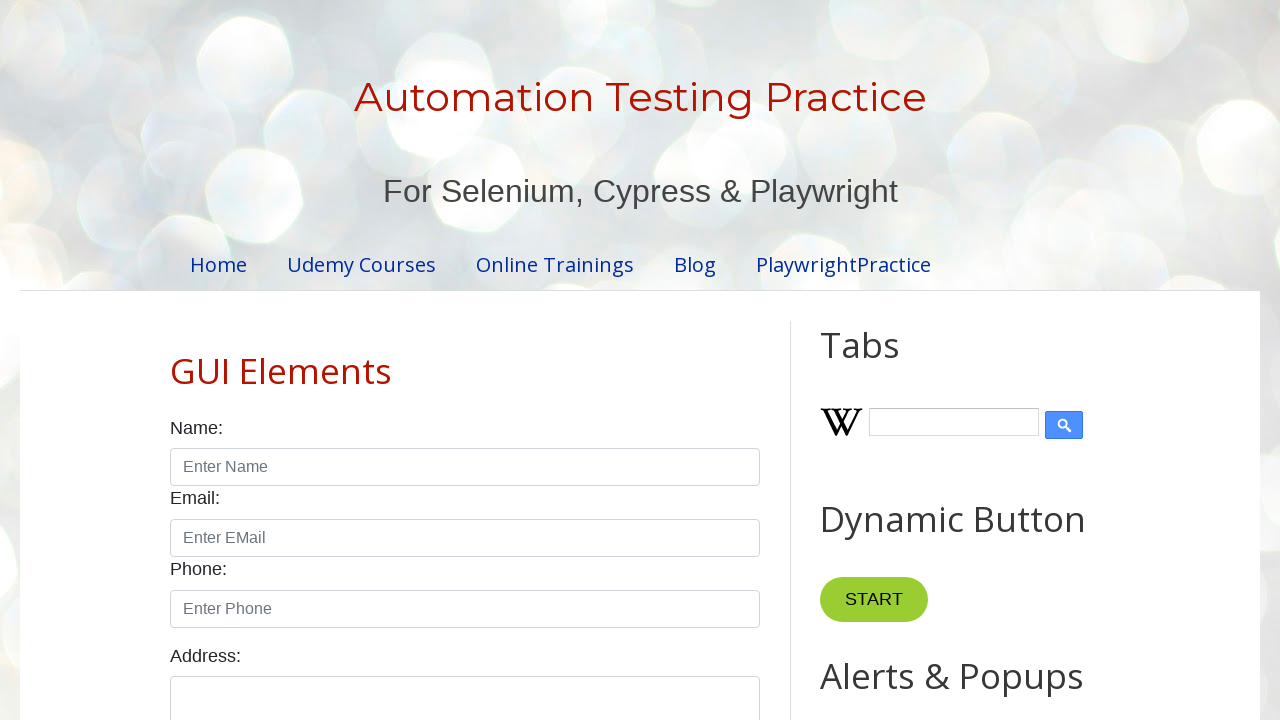

Waited for checkboxes to be visible
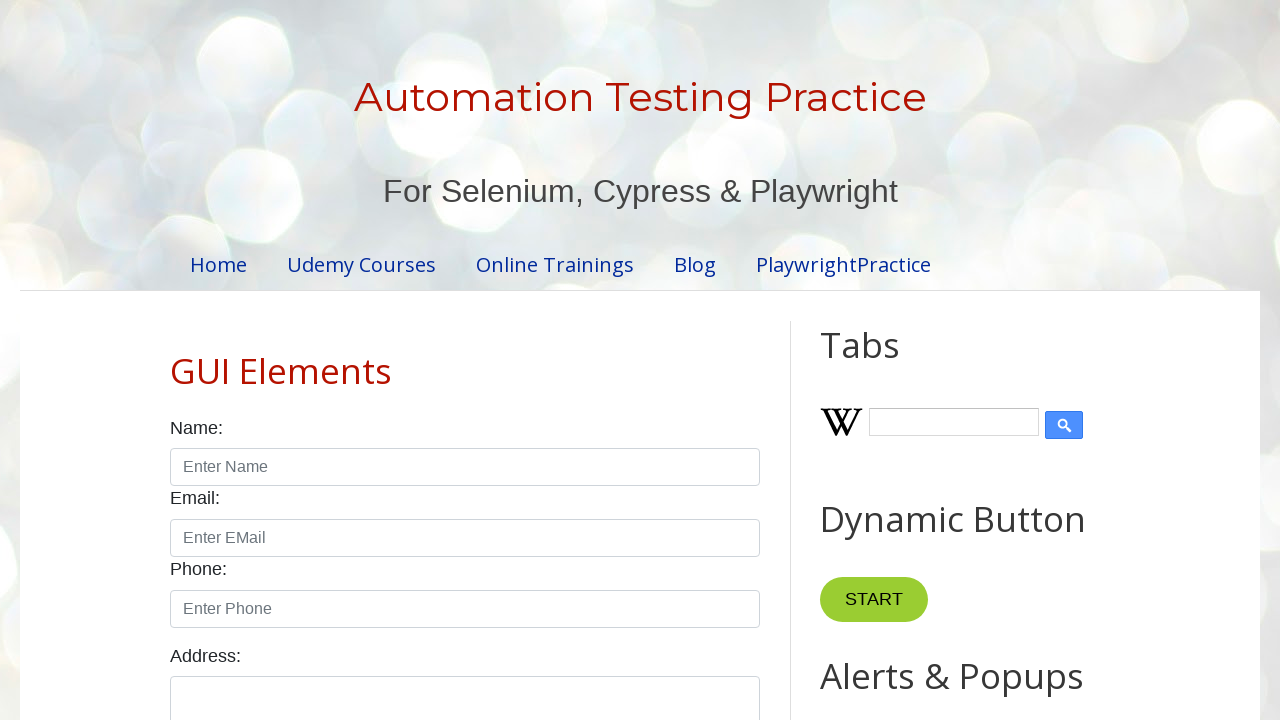

Located all checkbox elements
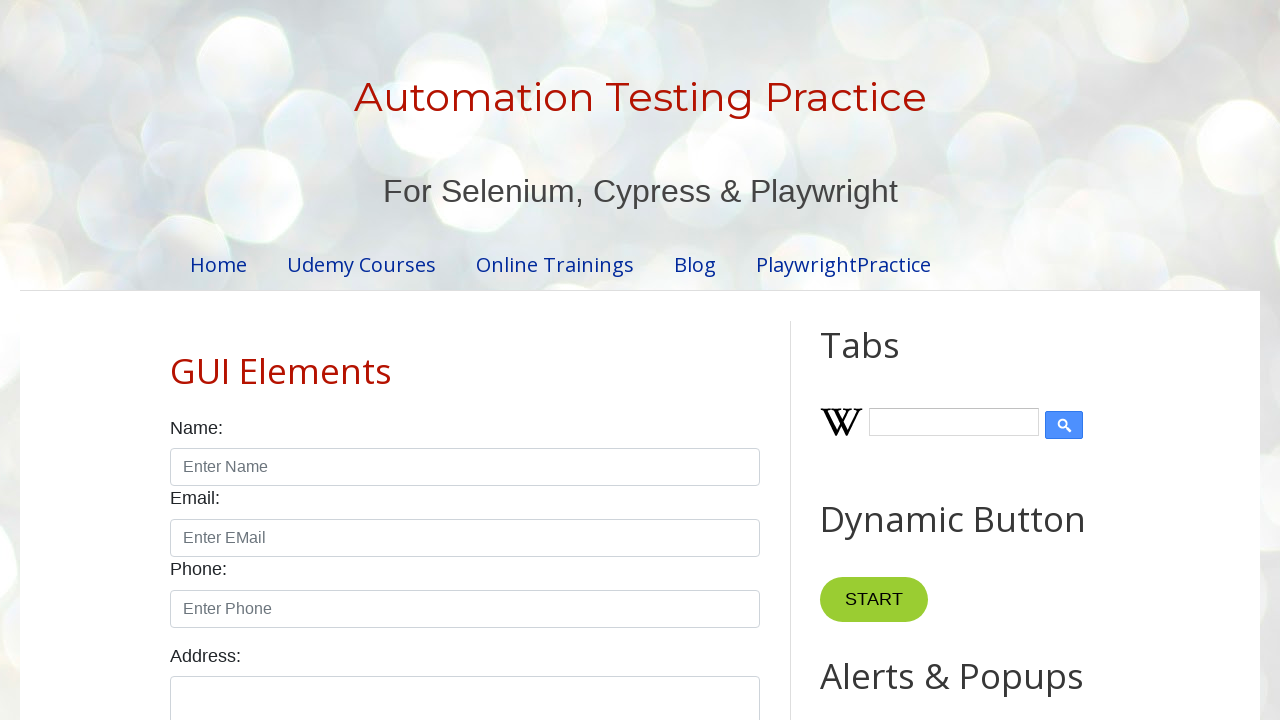

Counted 7 total checkboxes
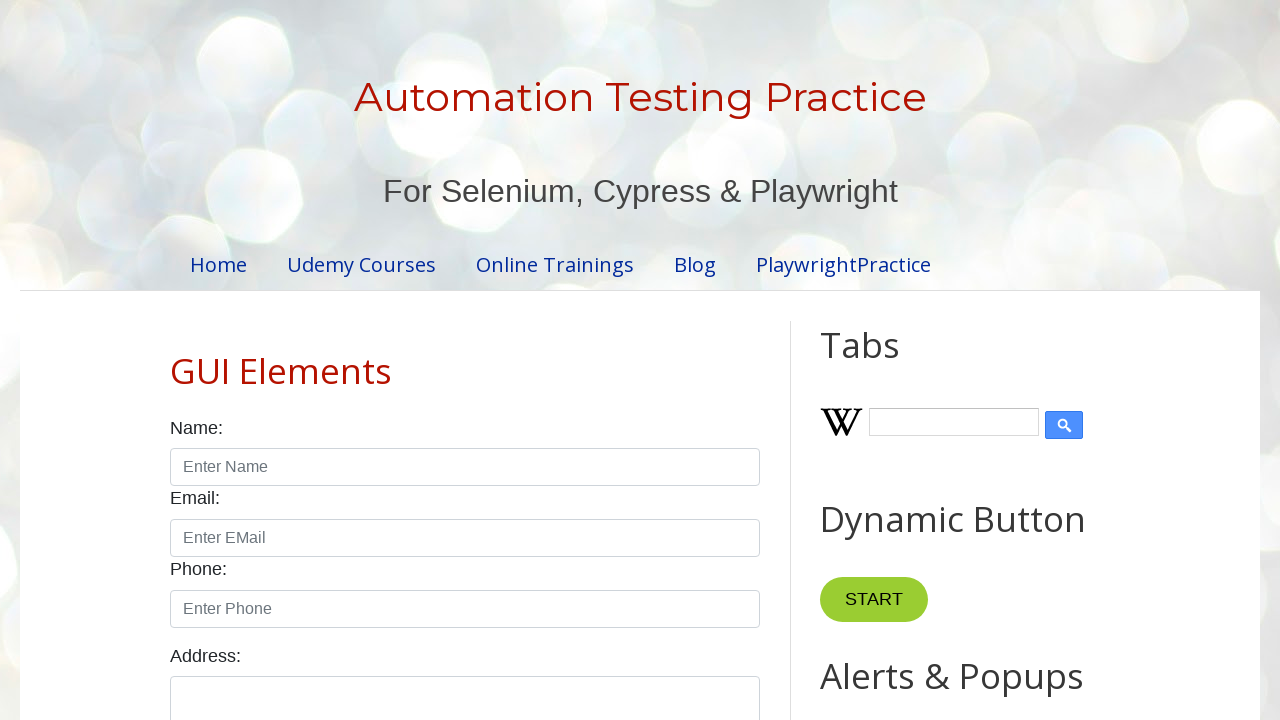

Selected checkbox at index 1 (2 position) at (272, 360) on input.form-check-input[type='checkbox'] >> nth=1
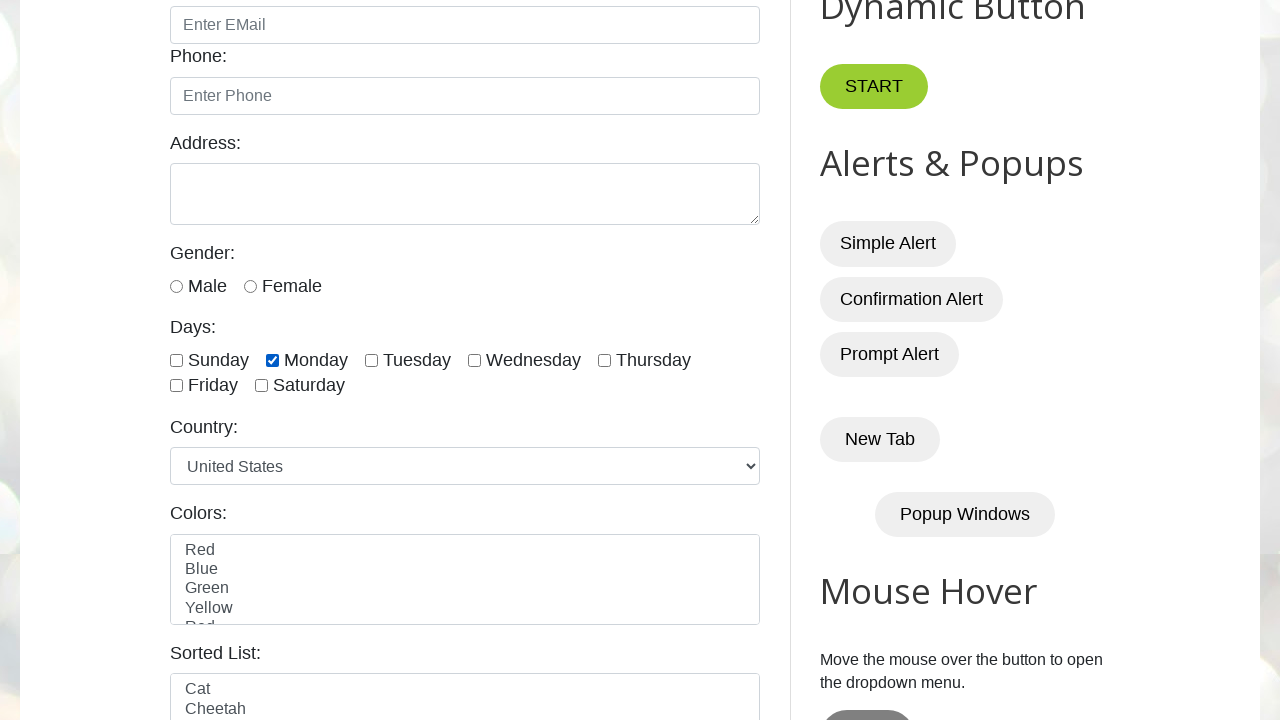

Selected checkbox at index 4 (5 position) at (604, 360) on input.form-check-input[type='checkbox'] >> nth=4
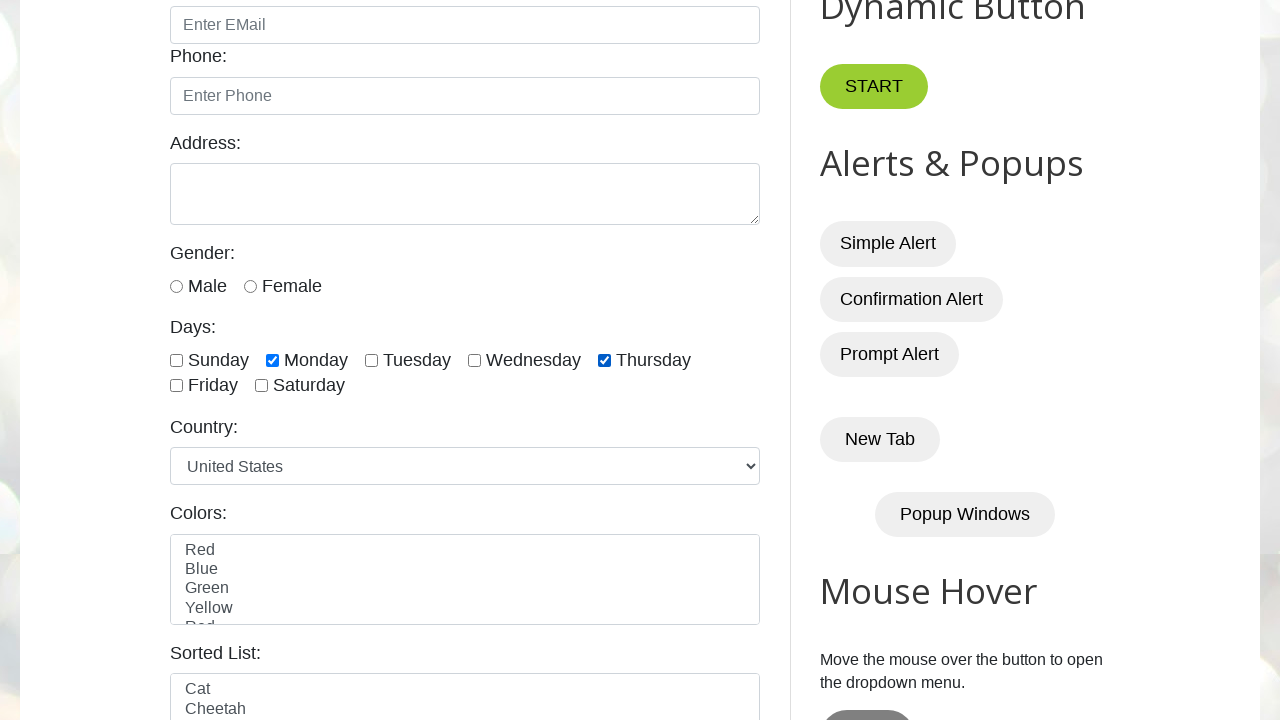

Selected checkbox at index 6 (7 position) at (262, 386) on input.form-check-input[type='checkbox'] >> nth=6
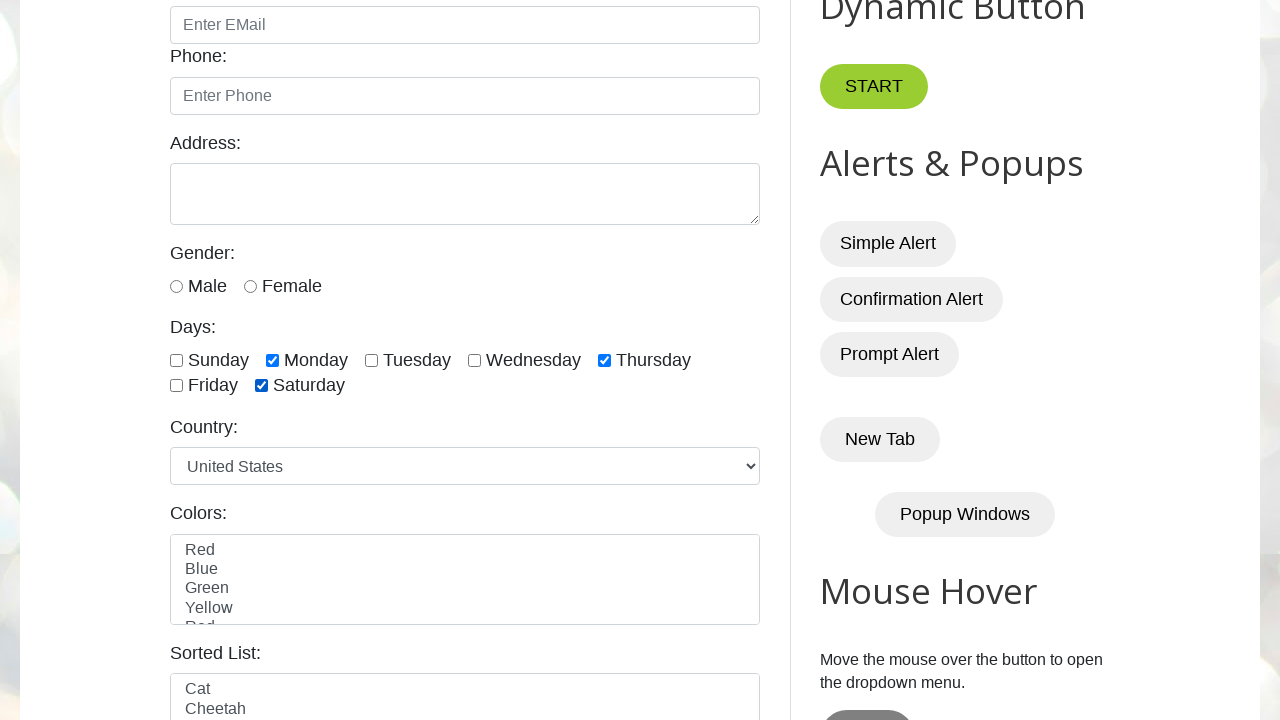

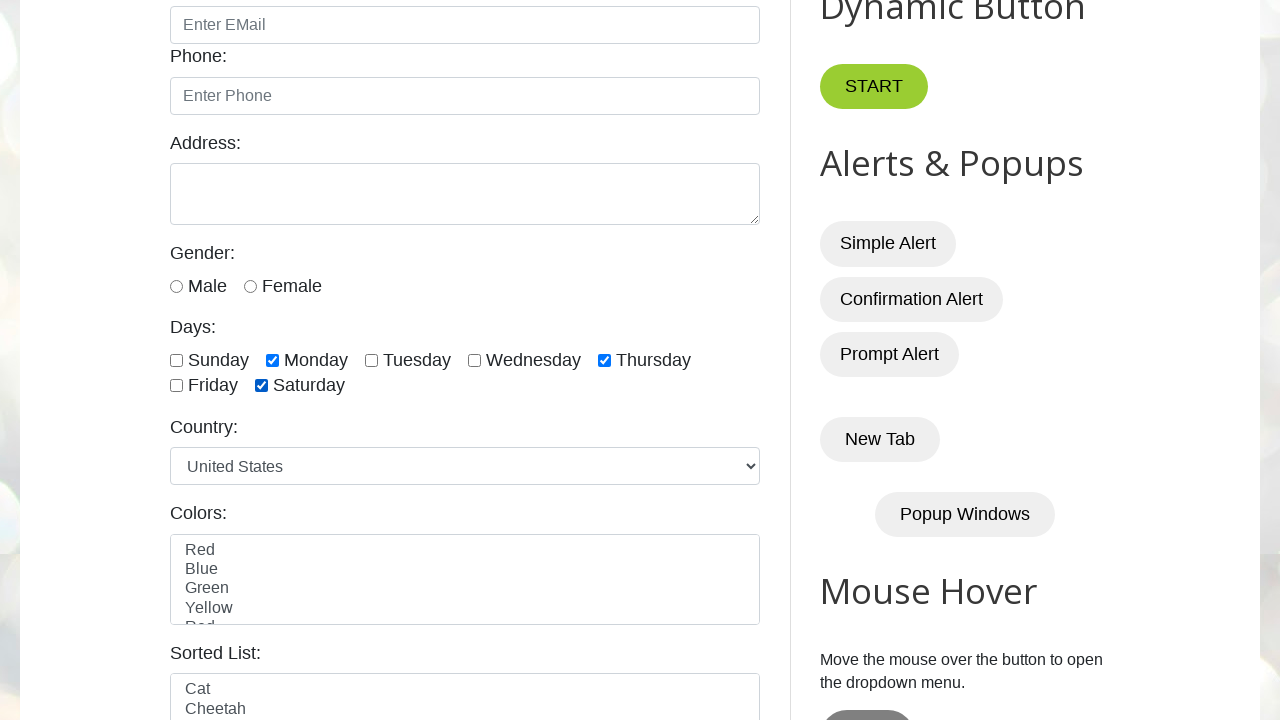